Tests different assertions by navigating to Form Layouts page and verifying elements exist

Starting URL: https://pw-practice-app.web.app/

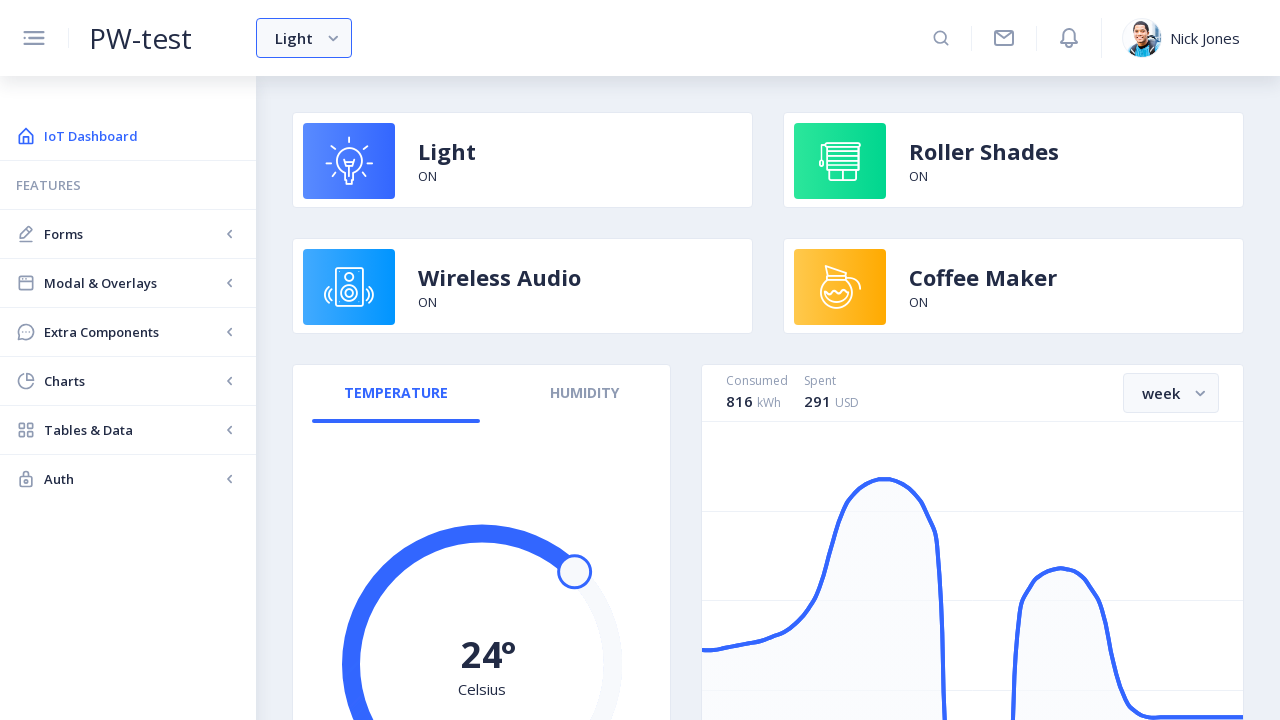

Clicked Forms link in navigation at (128, 234) on internal:role=link[name="Forms"i]
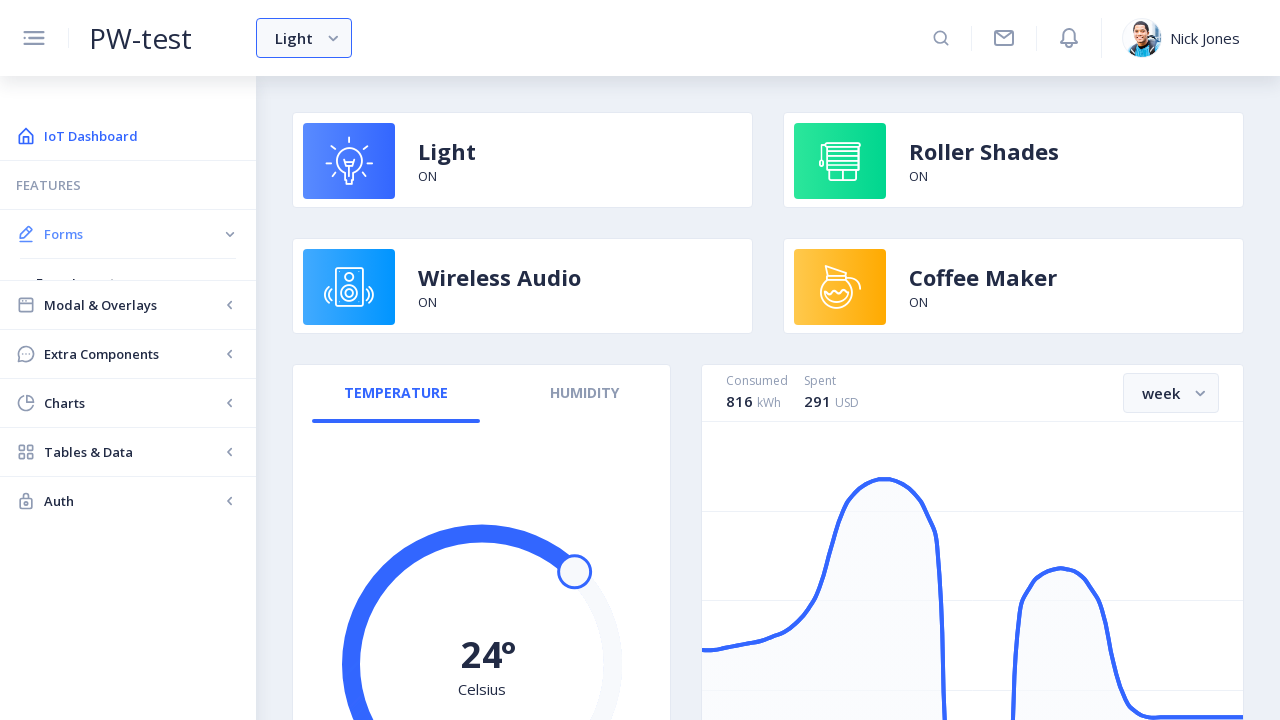

Clicked Form Layouts link at (128, 283) on internal:role=link[name="Form Layouts"i]
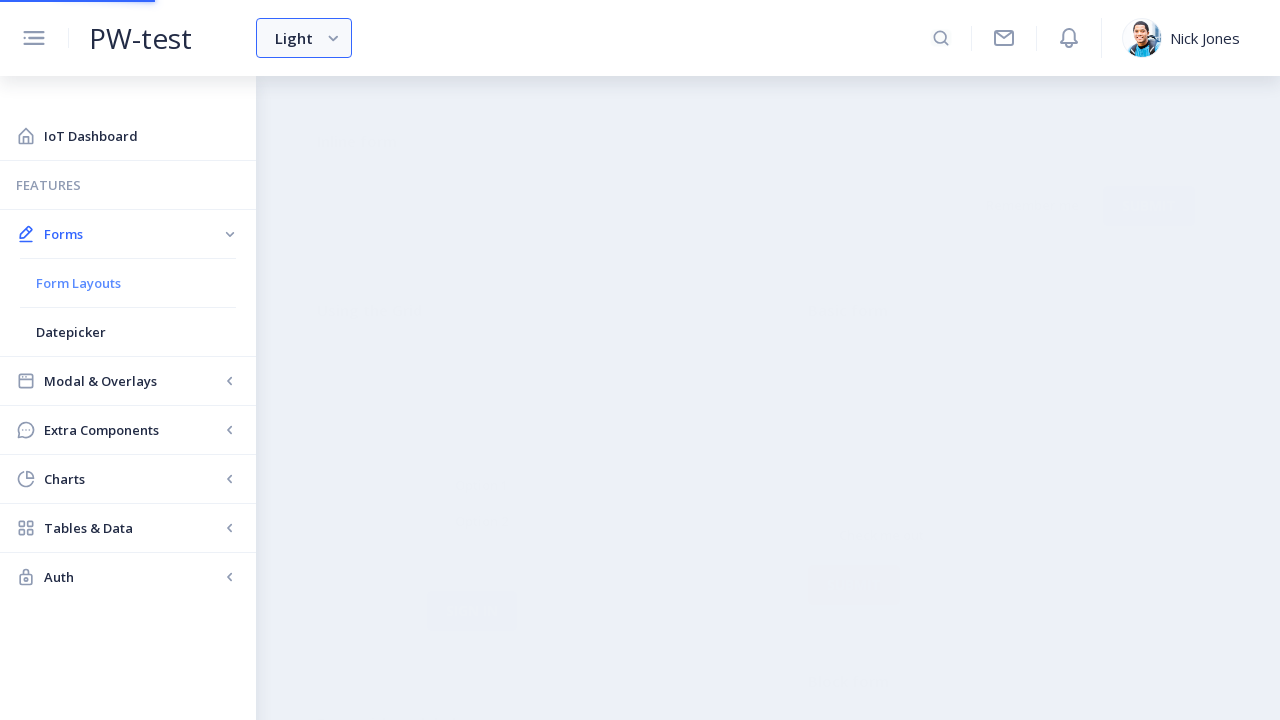

Waited for 'Using the Grid' form to load
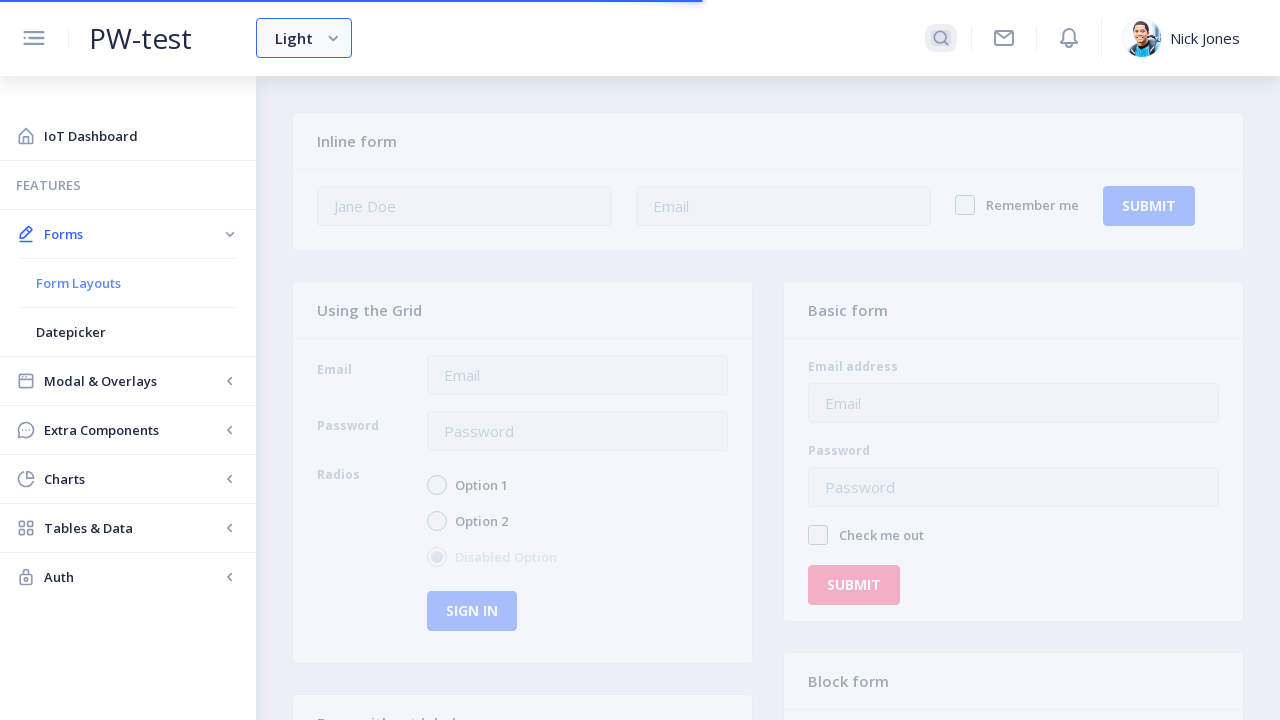

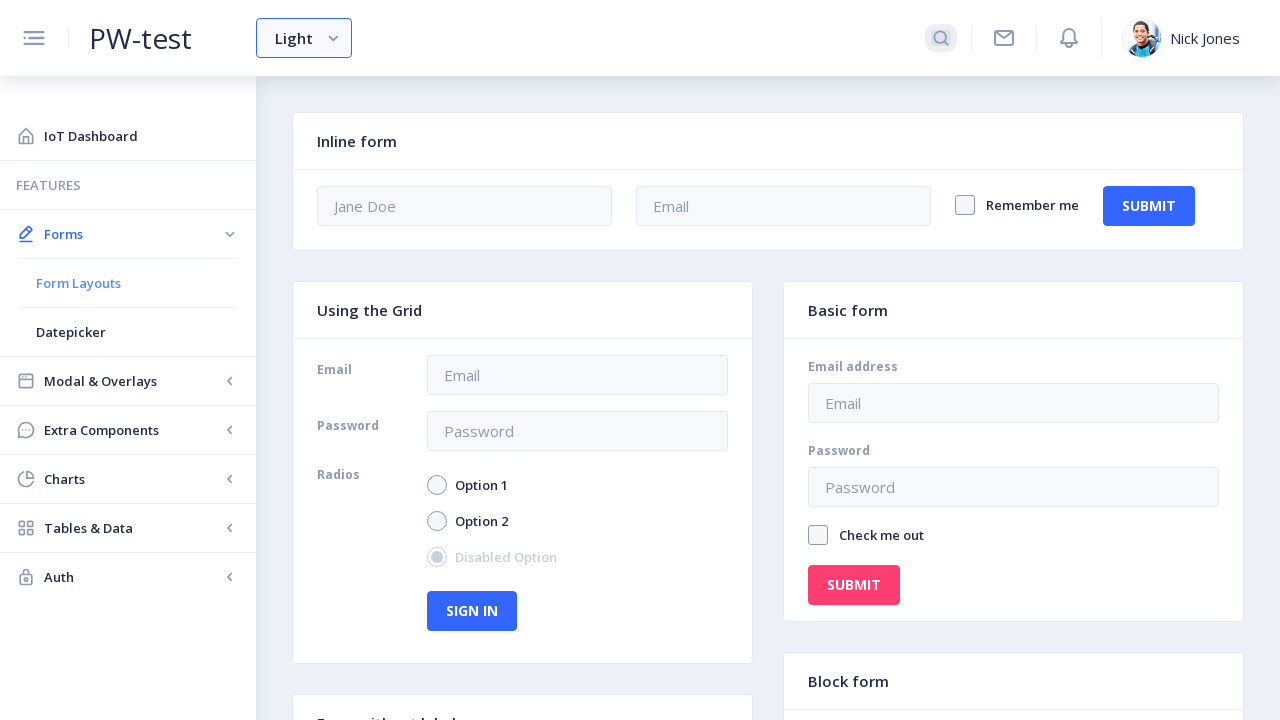